Tests right-click context menu functionality by performing a context click on an element and selecting an option from the menu

Starting URL: https://swisnl.github.io/jQuery-contextMenu/demo.html

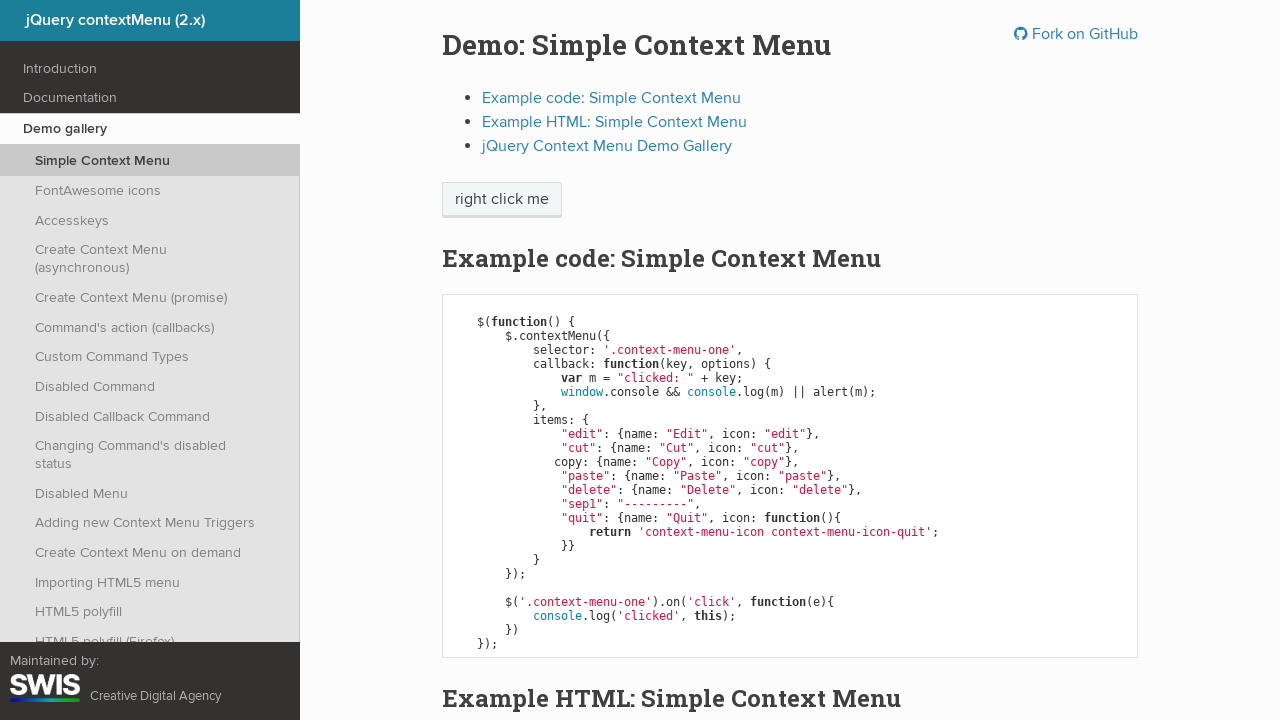

Located the 'right click me' element
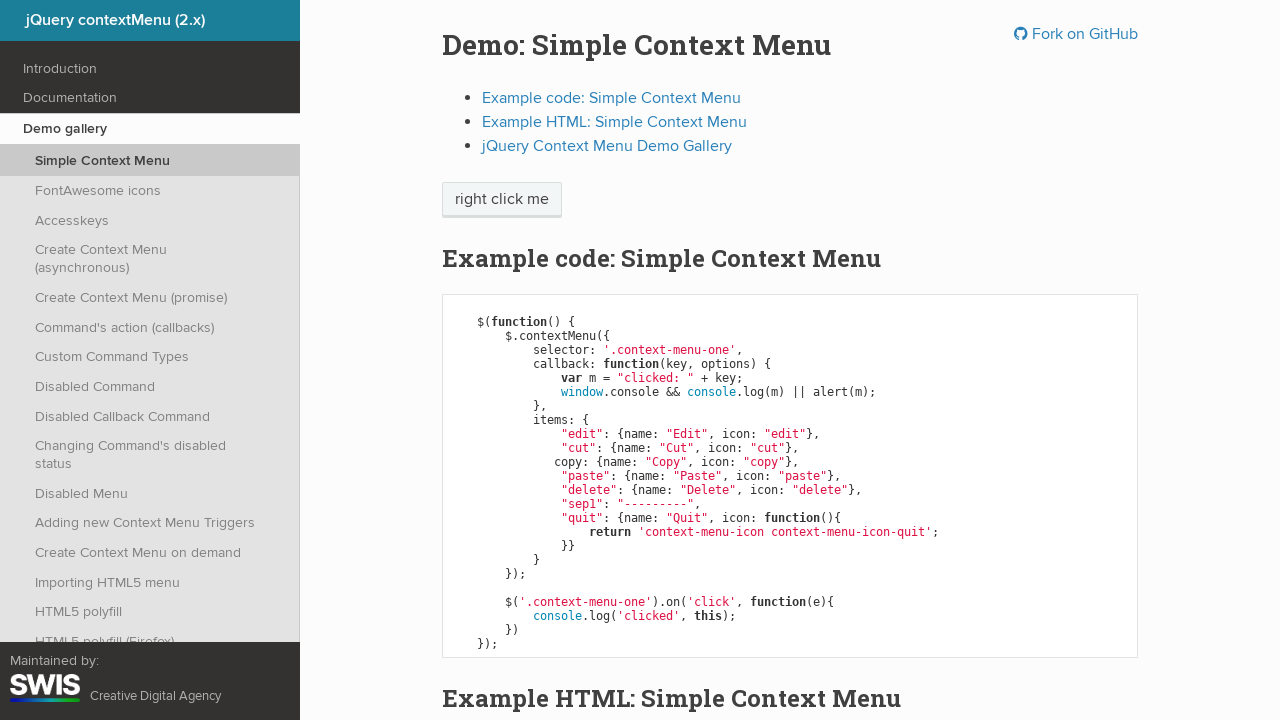

Performed right-click on the element to open context menu at (502, 200) on xpath=//span[text()='right click me']
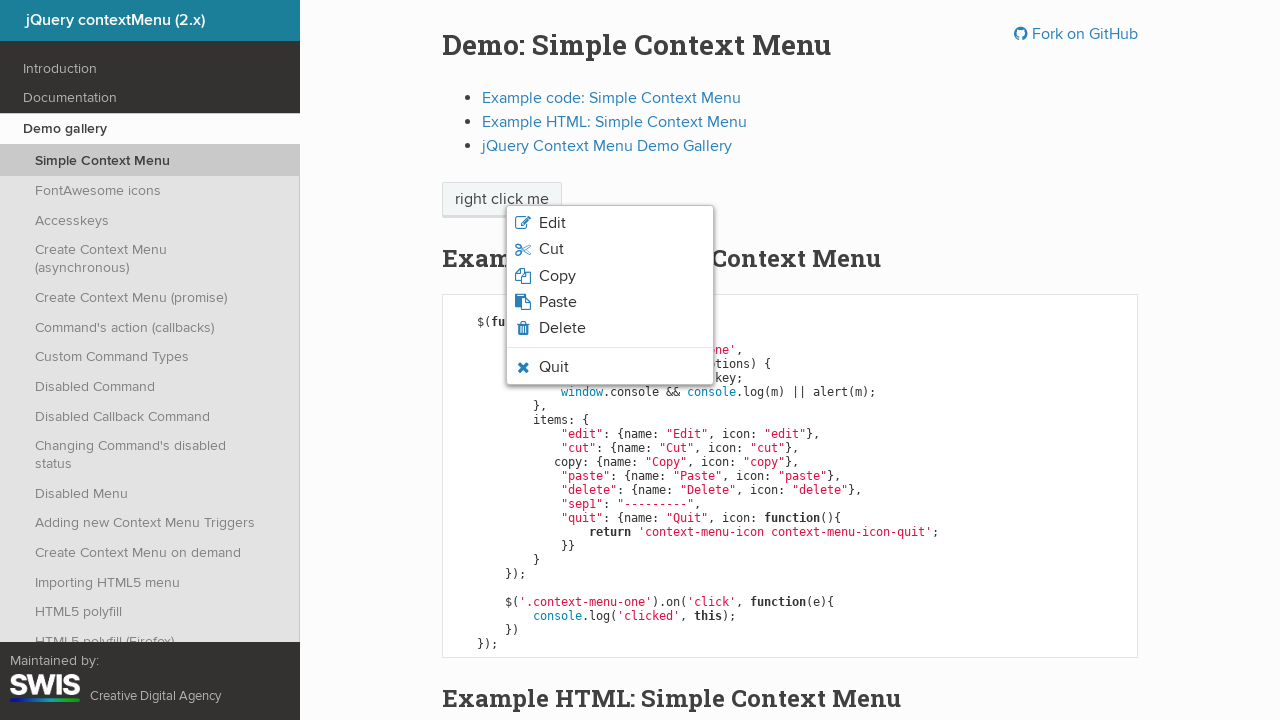

Clicked 'Copy' option from the context menu at (557, 276) on xpath=//ul//li//span[text()='Copy']
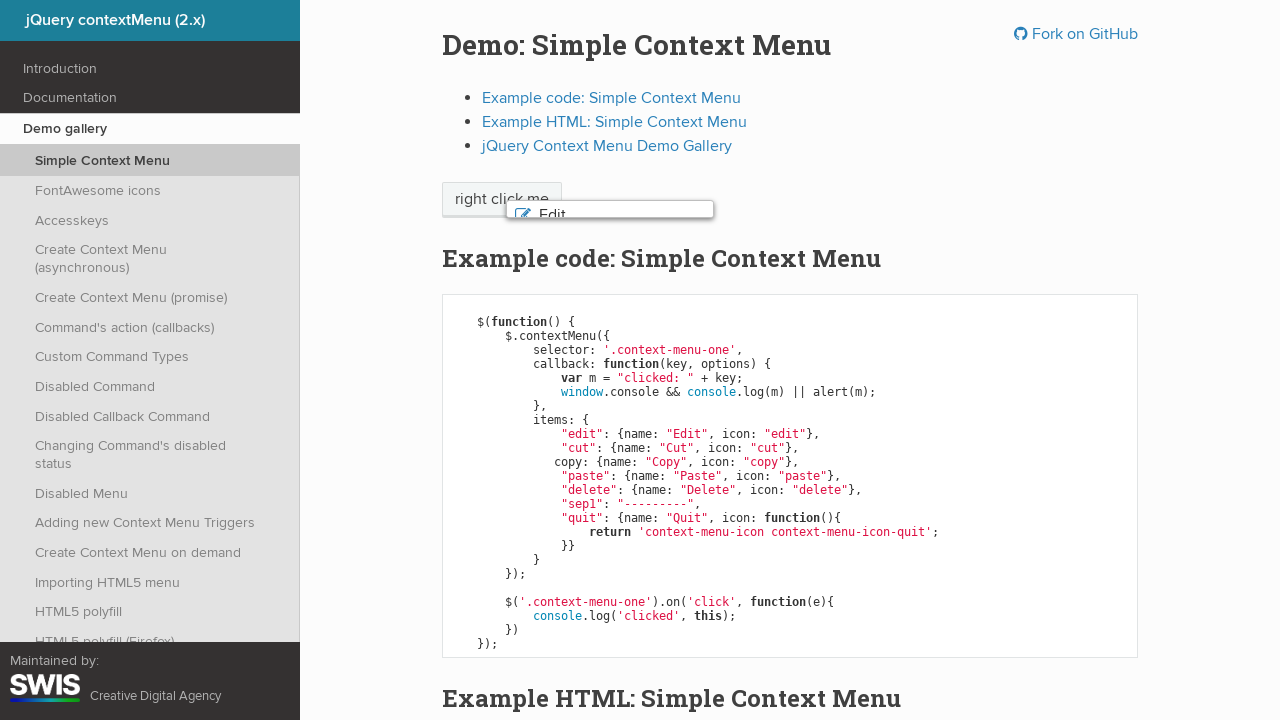

Set up dialog handler to accept alert
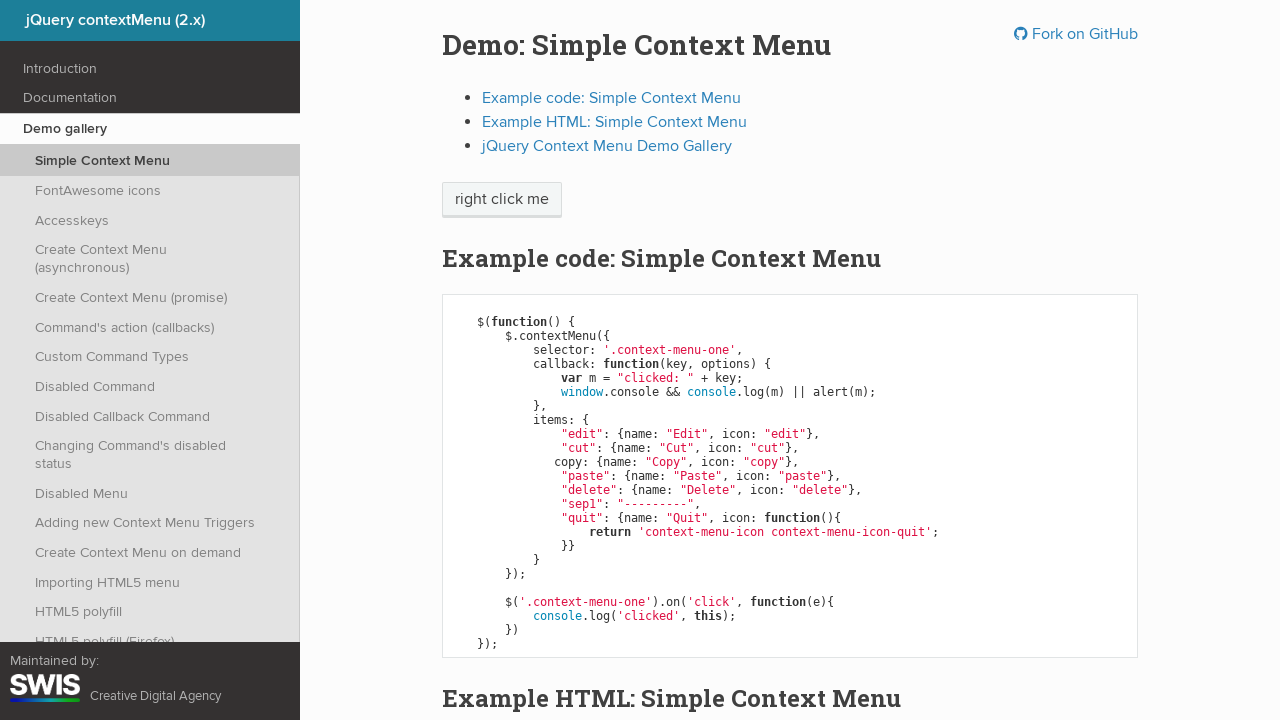

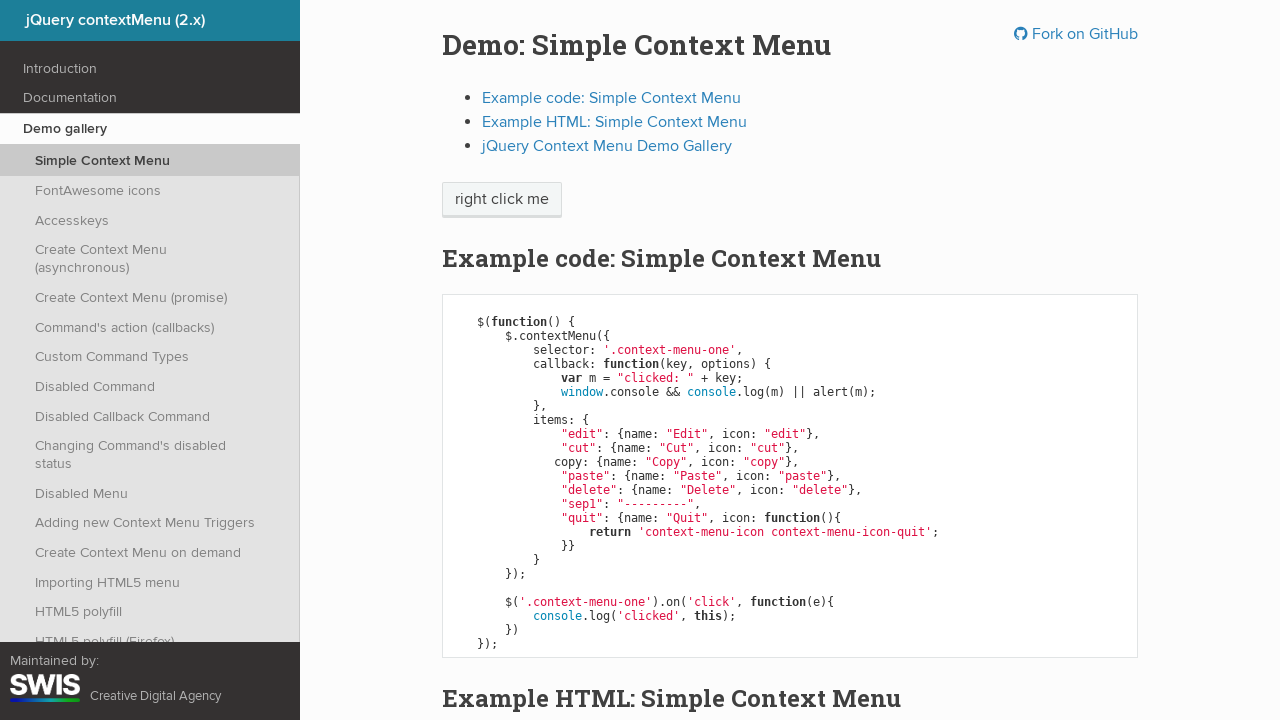